Navigates to DeepAI chat page and waits for it to load

Starting URL: https://deepai.org/chat

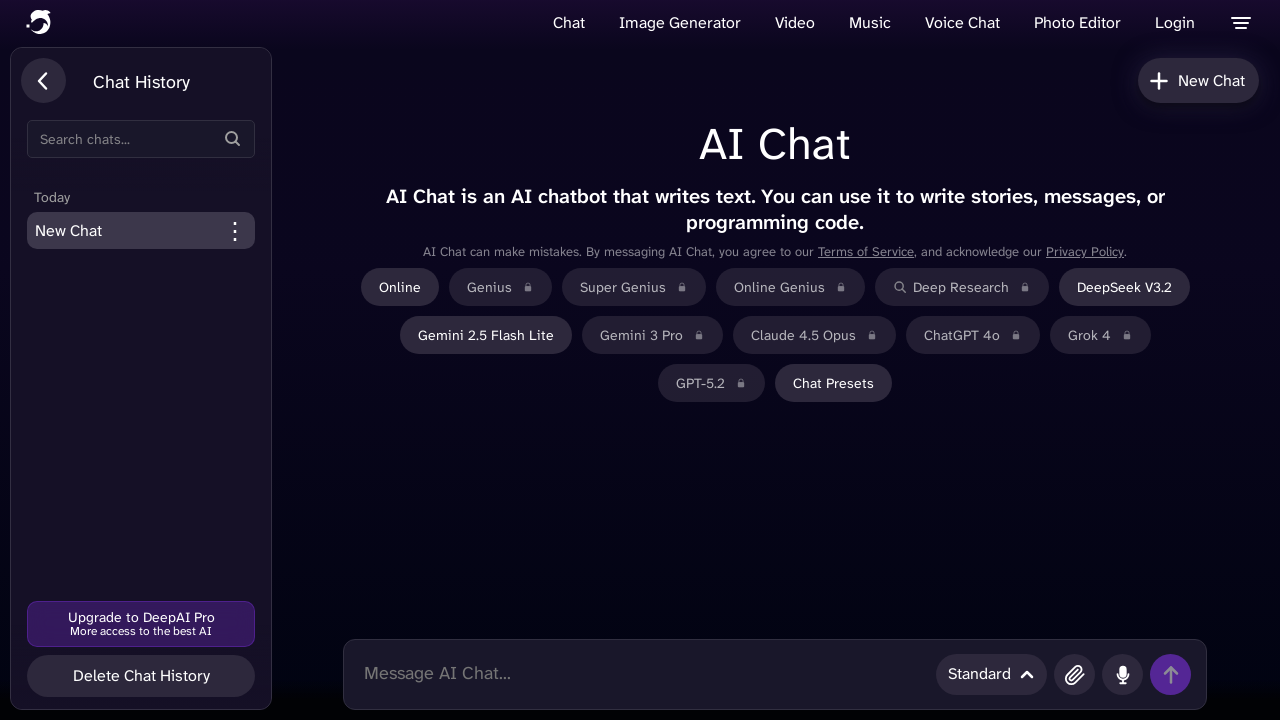

Navigated to DeepAI chat page
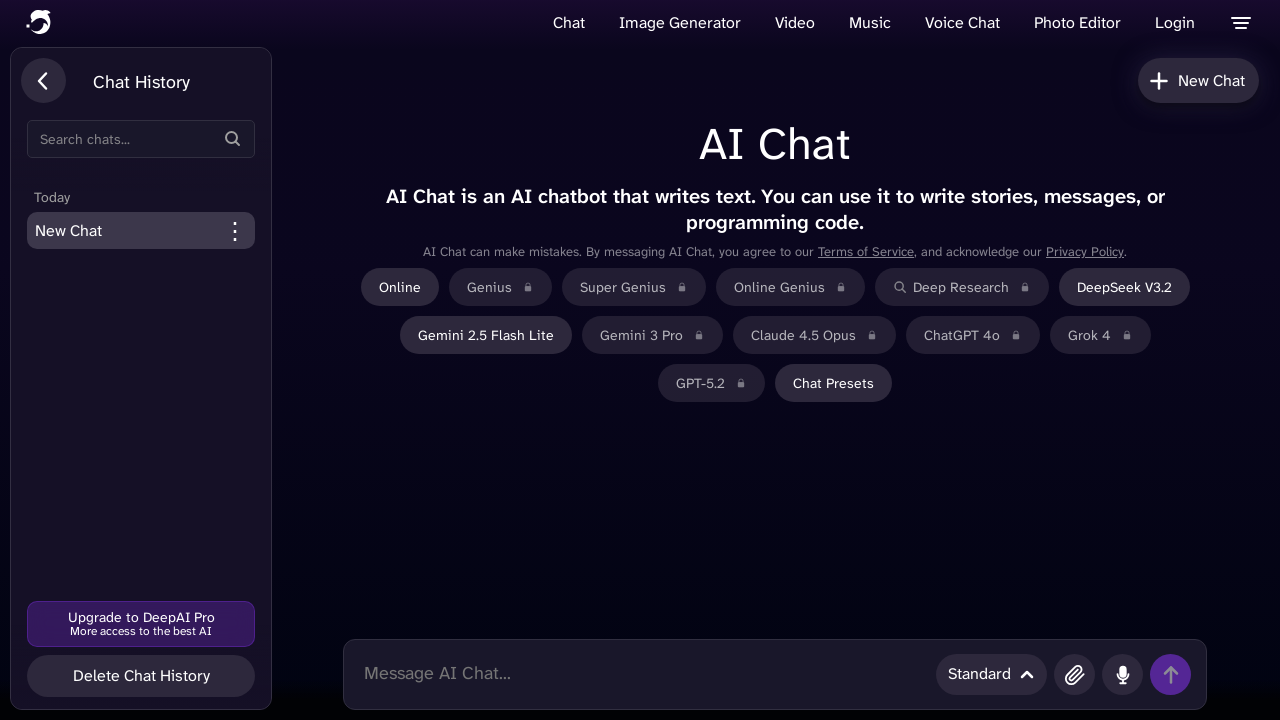

DeepAI chat page fully loaded
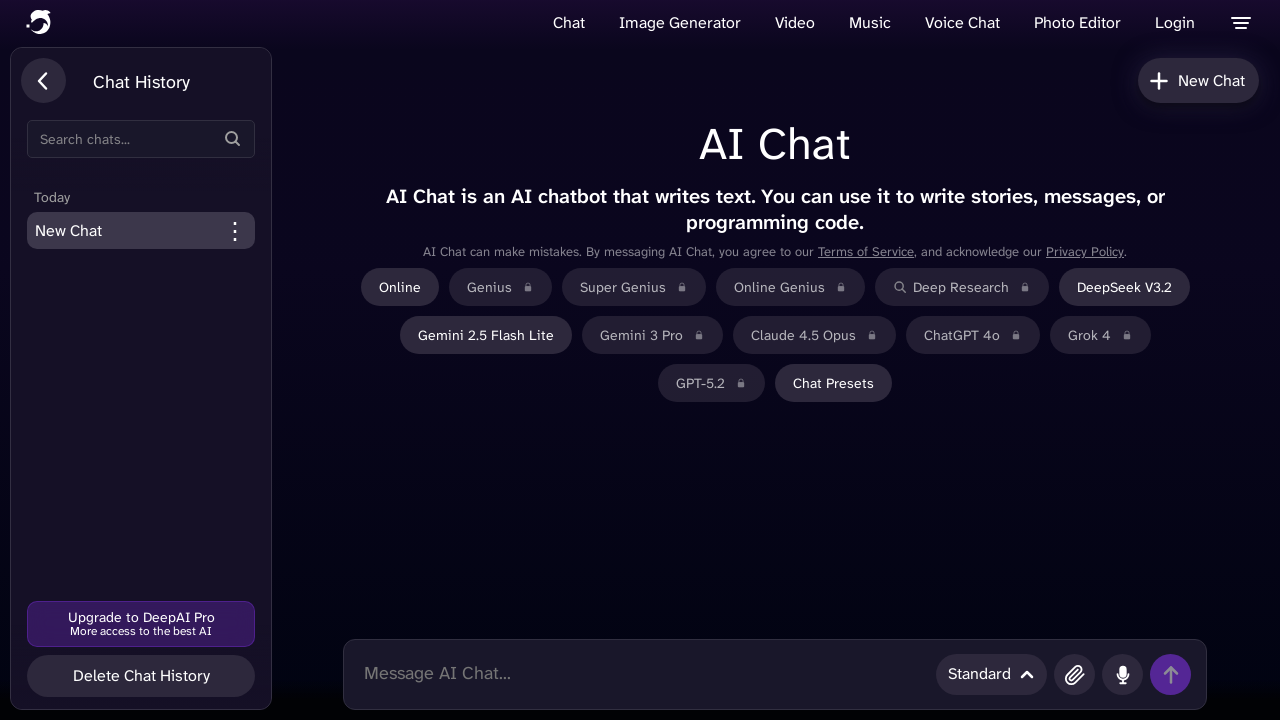

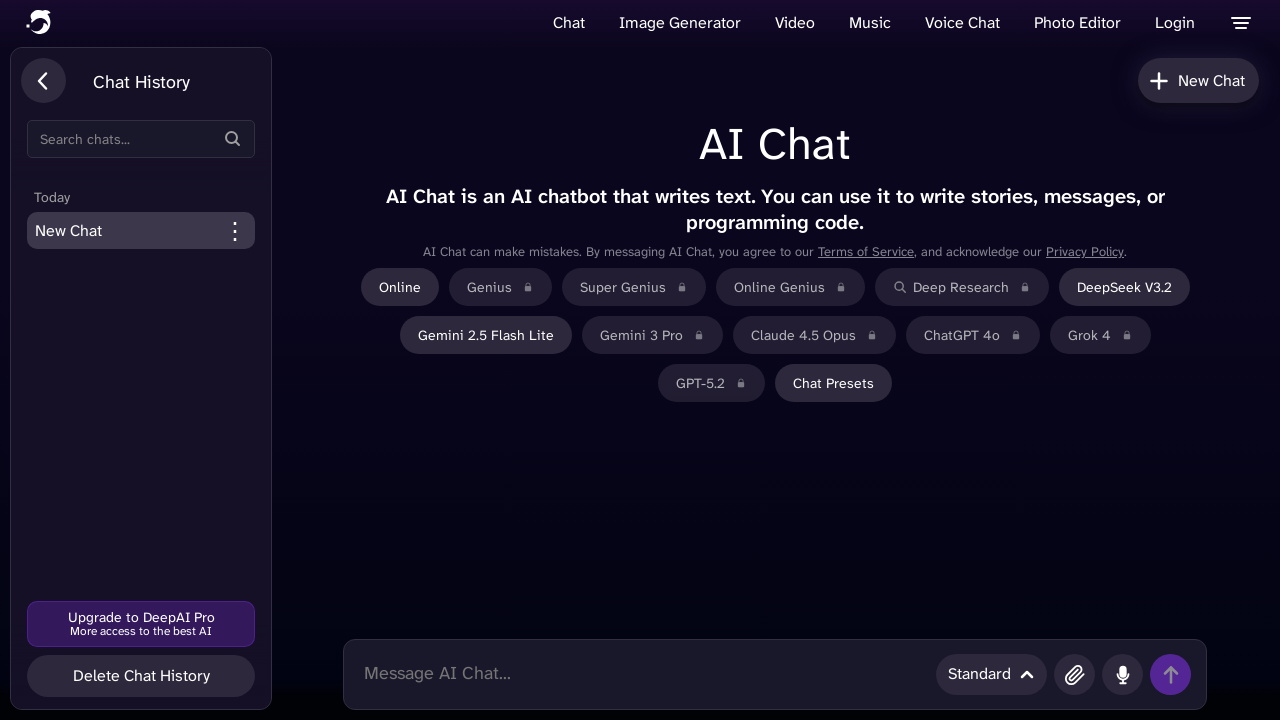